Tests invalid login with both incorrect username and password, verifying that login fails and user remains on login page

Starting URL: https://www.saucedemo.com/

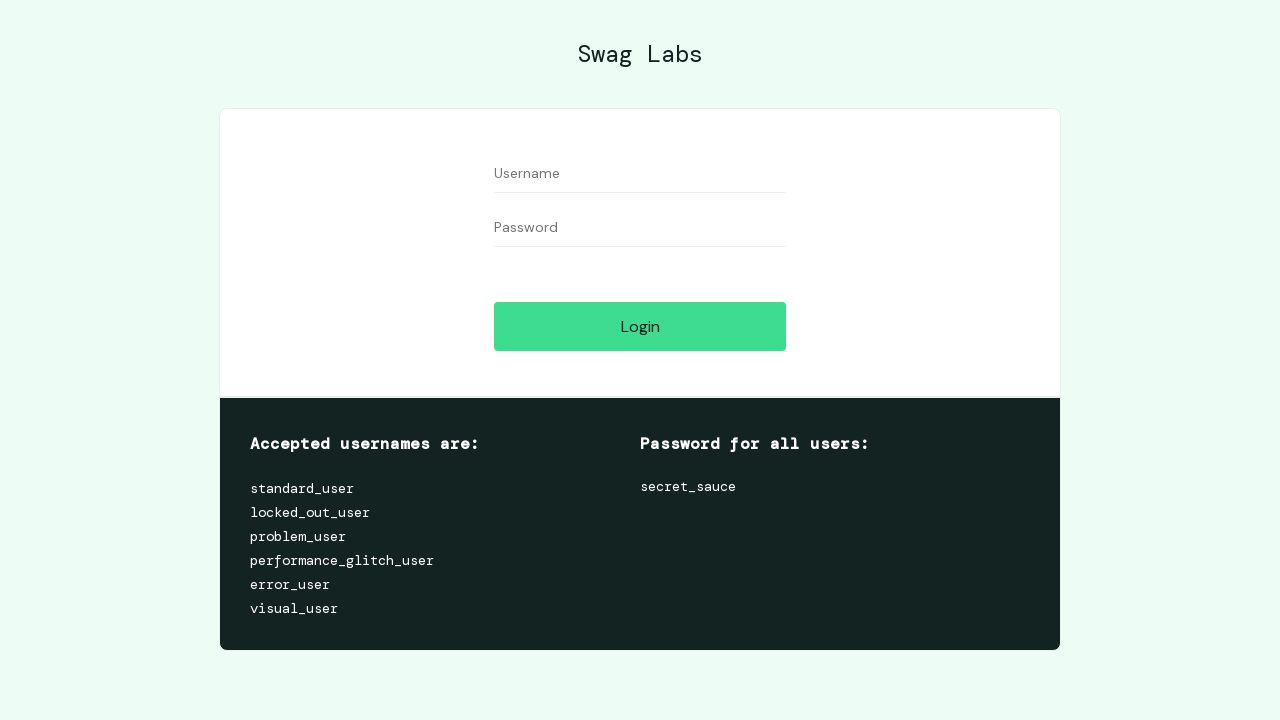

Filled username field with invalid value 'testing' on #user-name
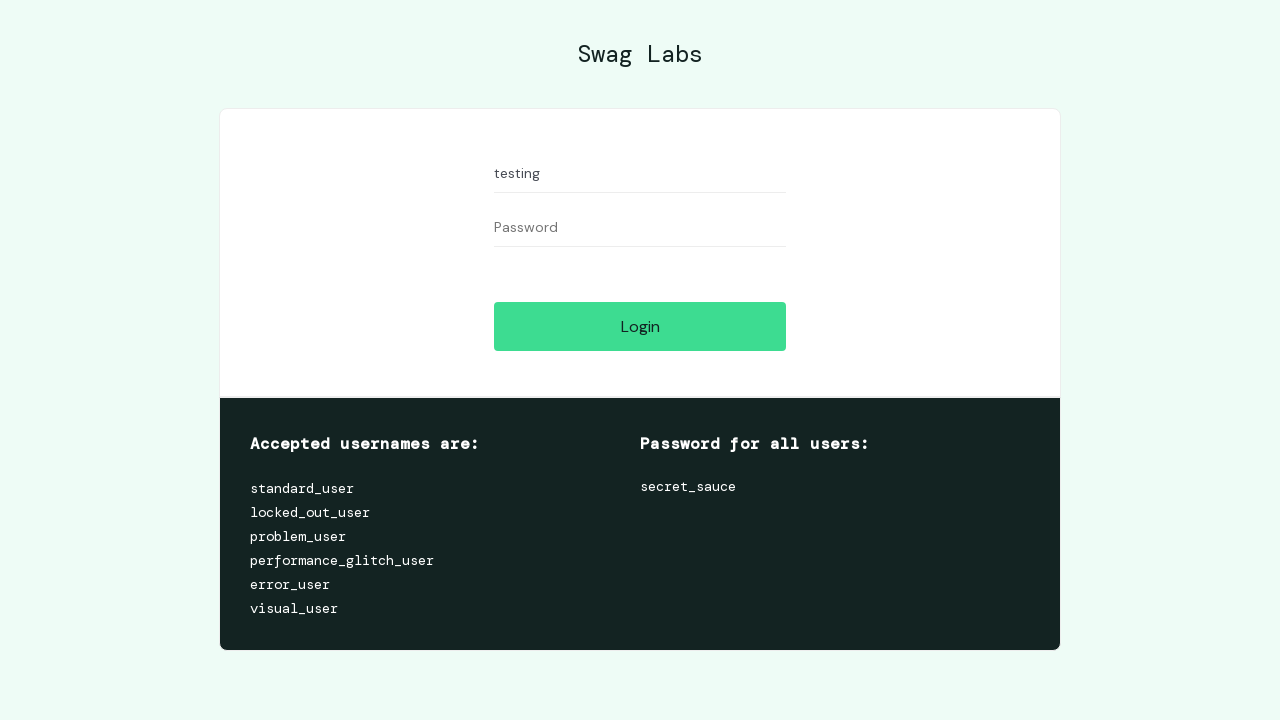

Filled password field with invalid value '123' on #password
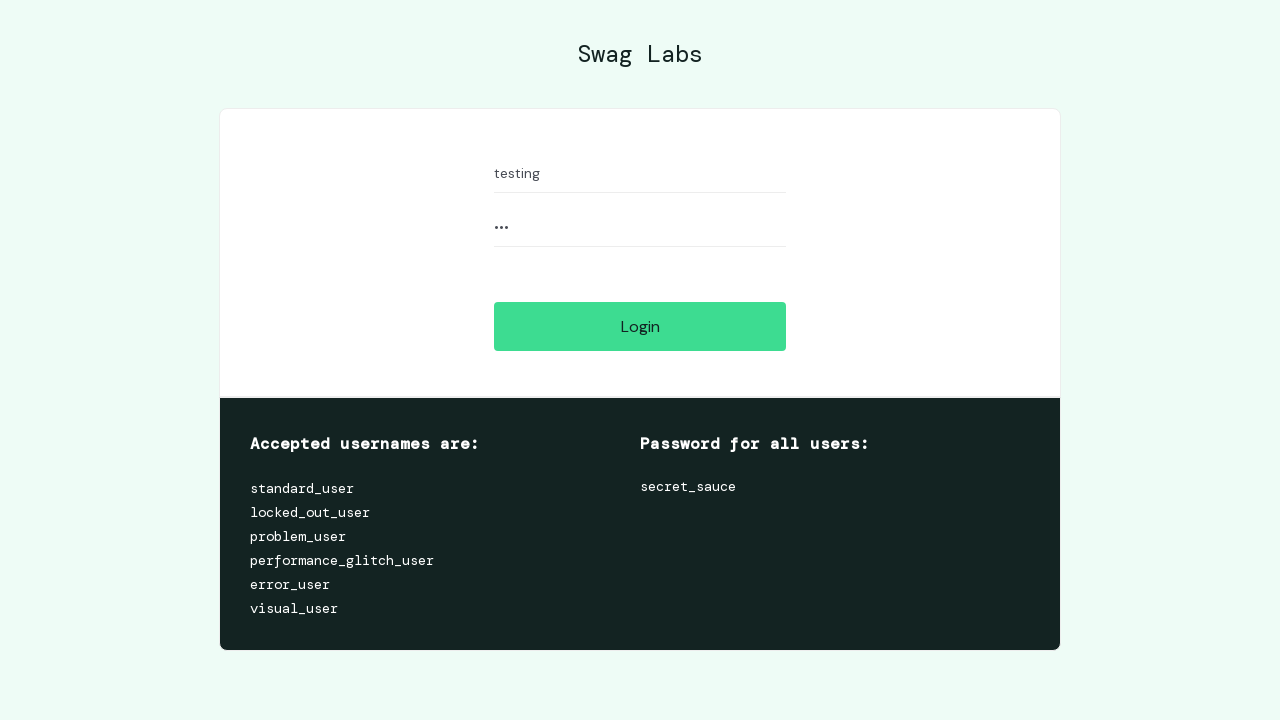

Clicked login button with invalid credentials at (640, 326) on #login-button
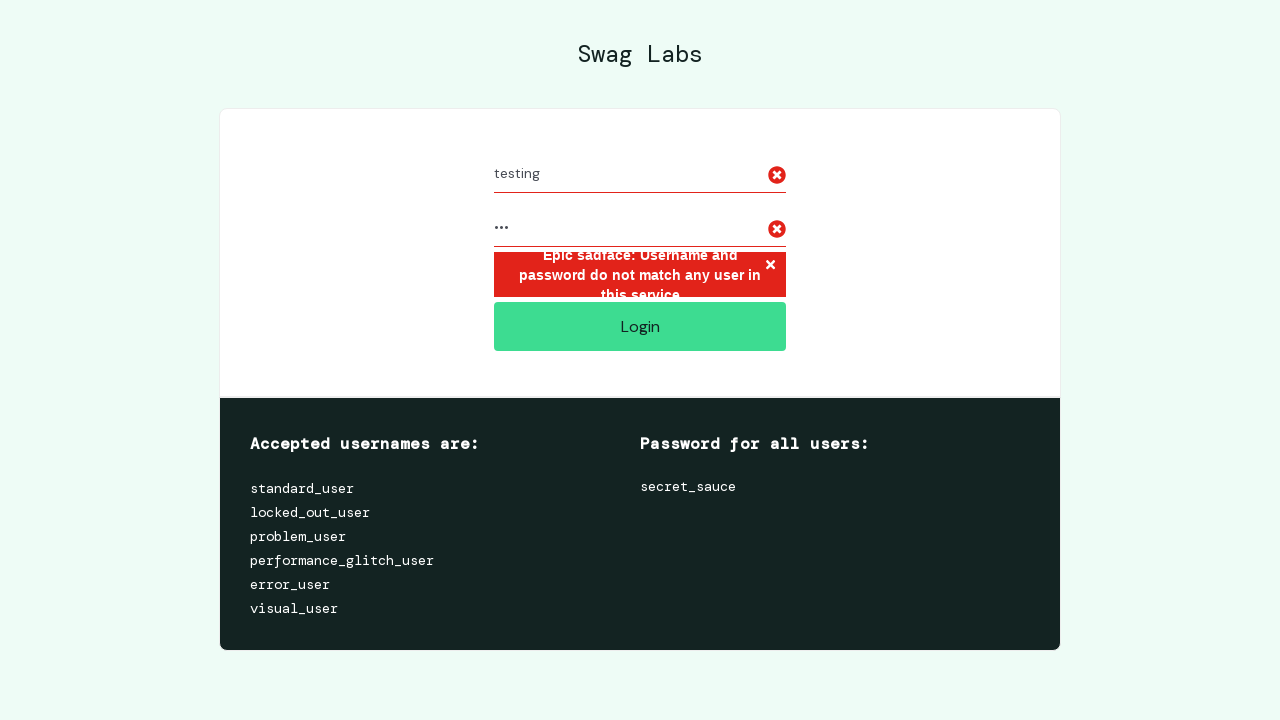

Verified user remains on login page after failed login attempt
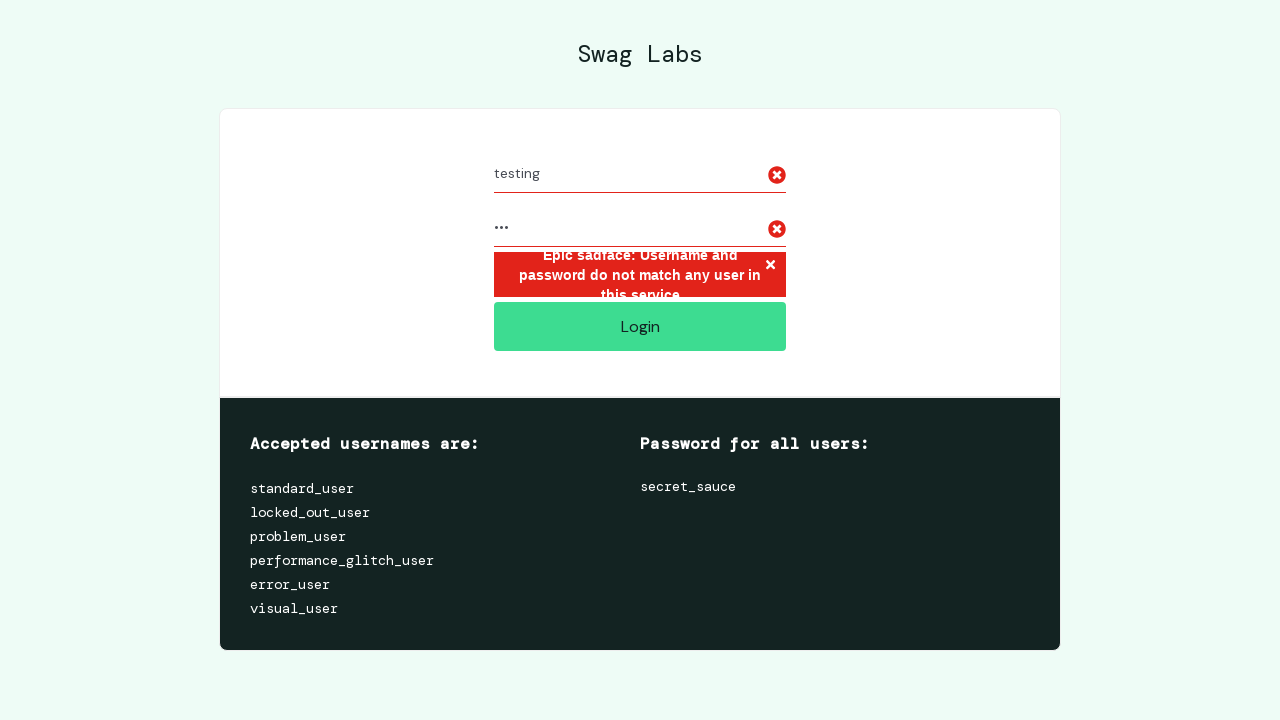

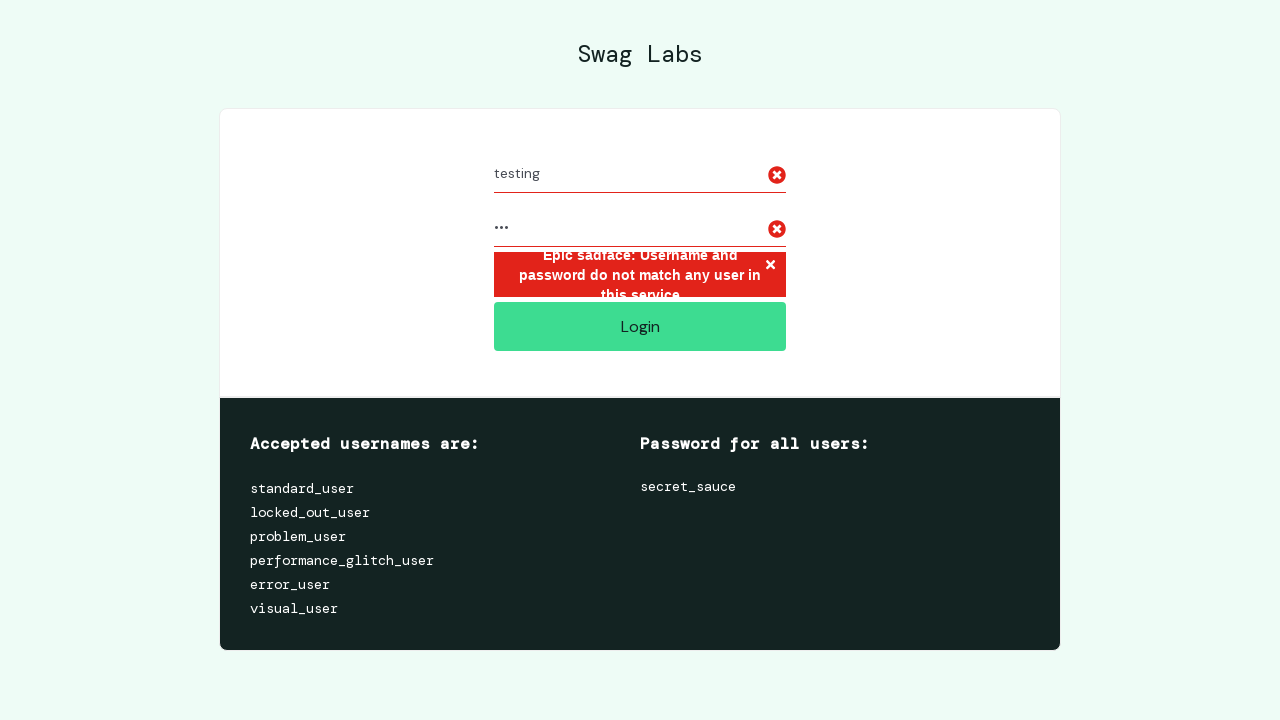